Navigates to the Rahul Shetty Academy client page and verifies the page loads by checking the title

Starting URL: https://rahulshettyacademy.com/client/

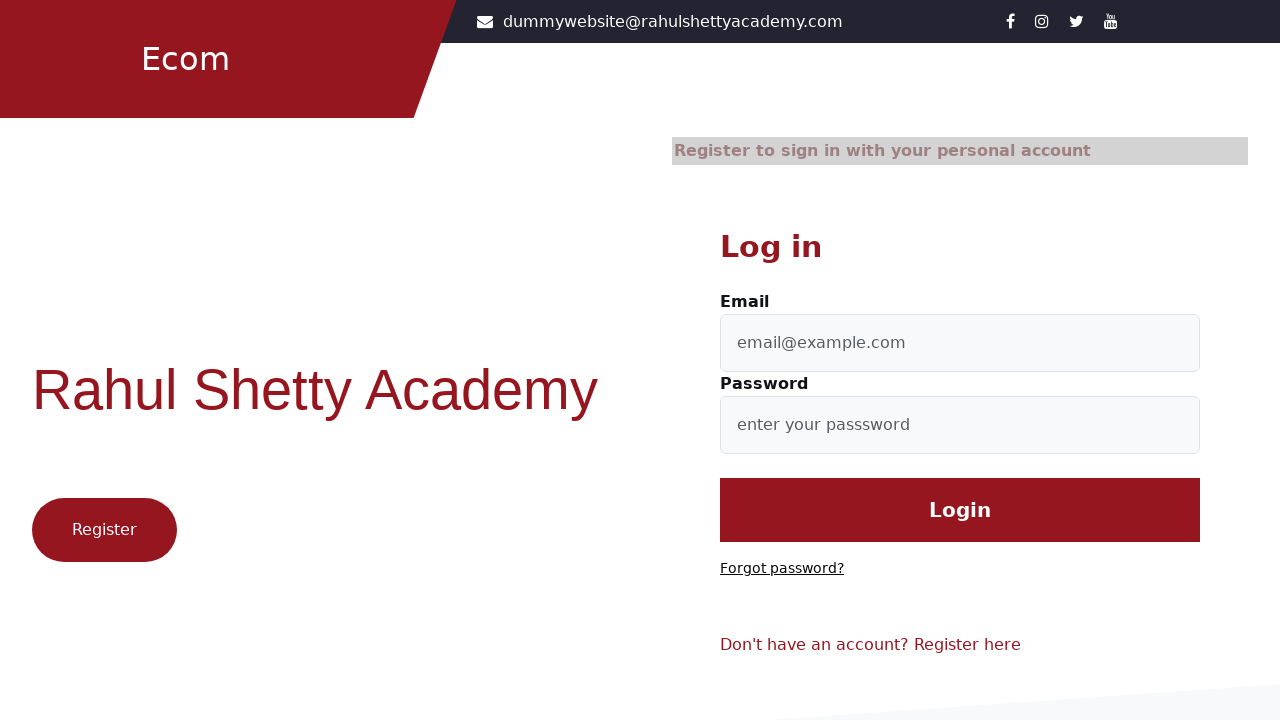

Waited for page to reach domcontentloaded state
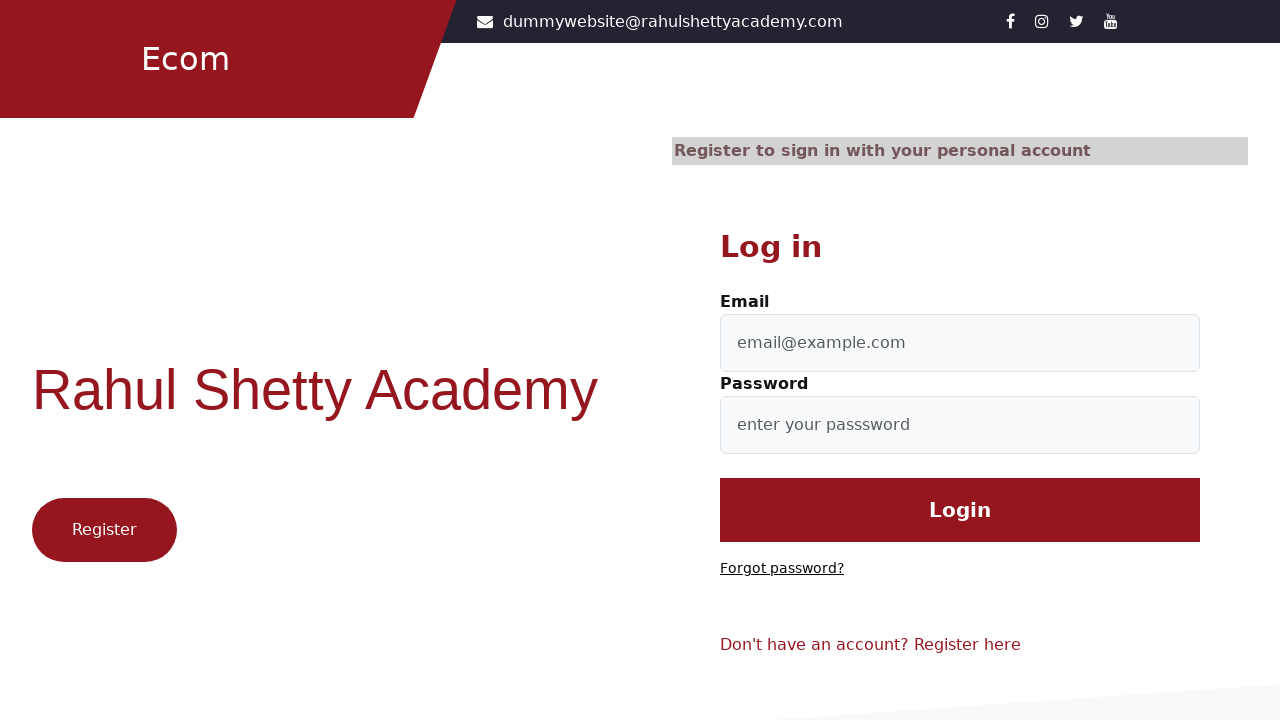

Retrieved page title: Let's Shop
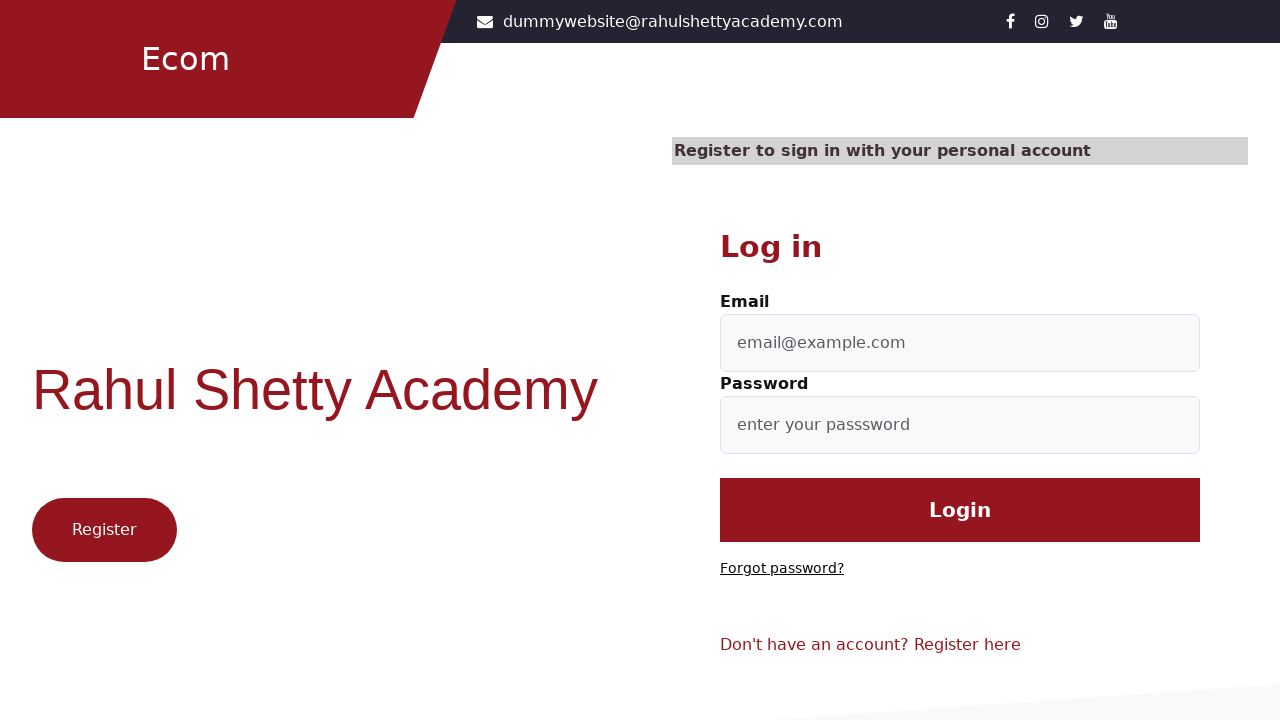

Printed page title to console
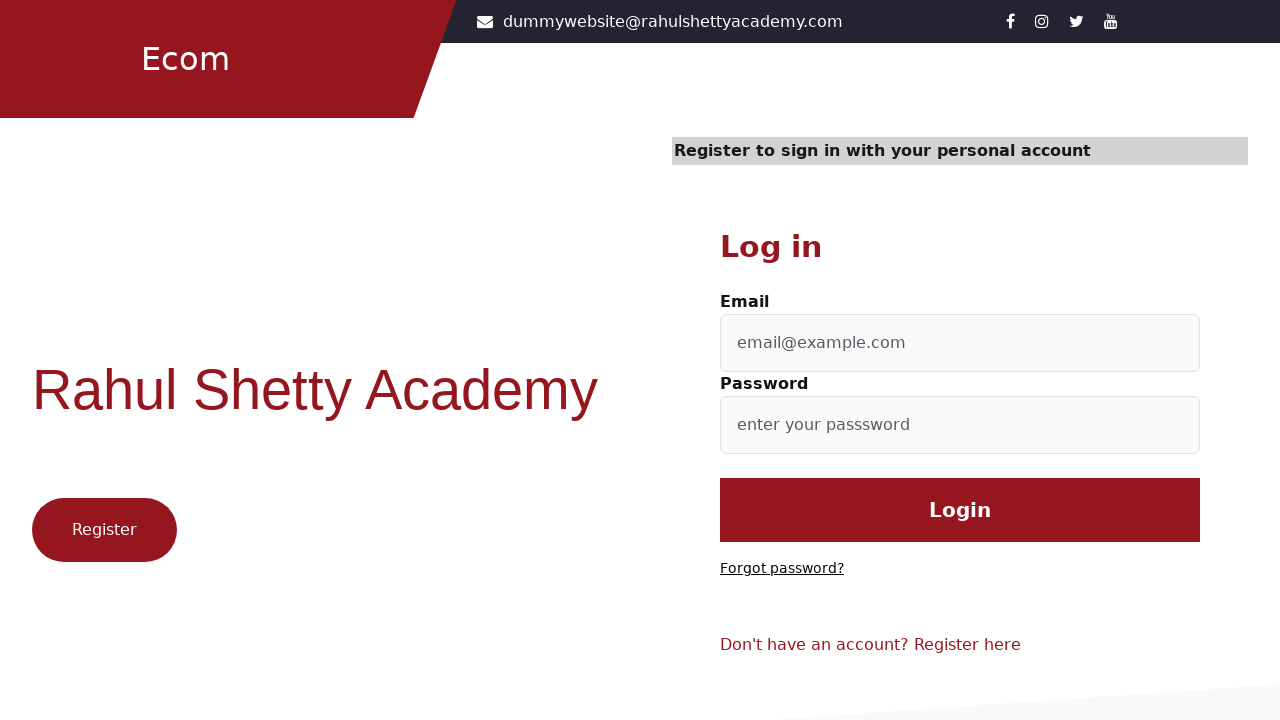

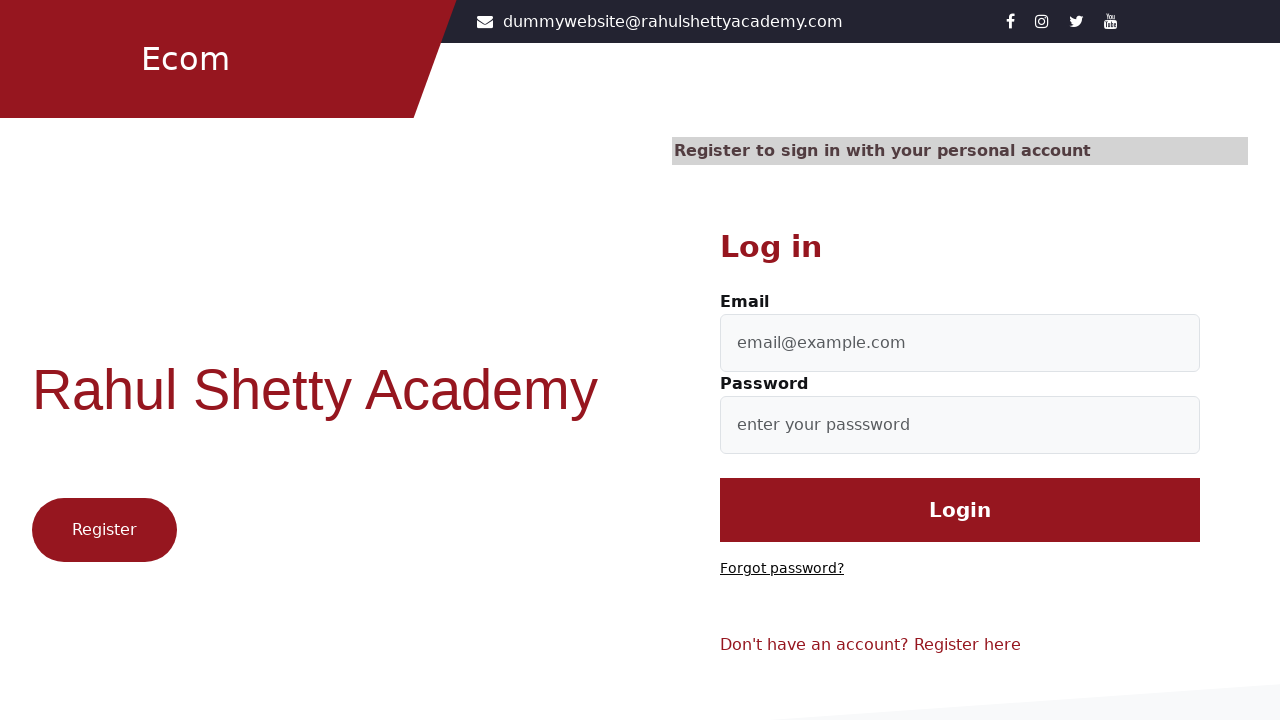